Tests the weather page functionality by verifying weather information displays for a valid city and shows appropriate error for an unknown city

Starting URL: https://python-weather-dot-adam-workshop.uw.r.appspot.com/weather?city=Kansas%20City

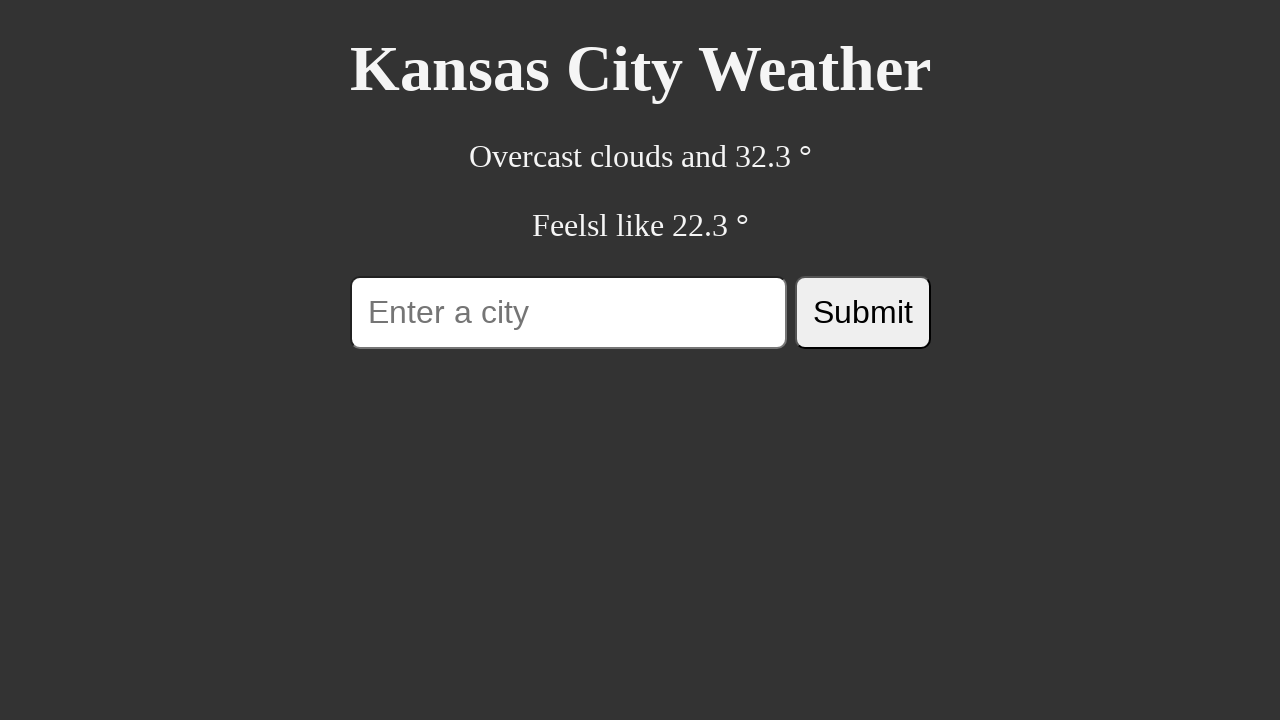

Verified 'Kansas City Weather' heading is displayed on the page
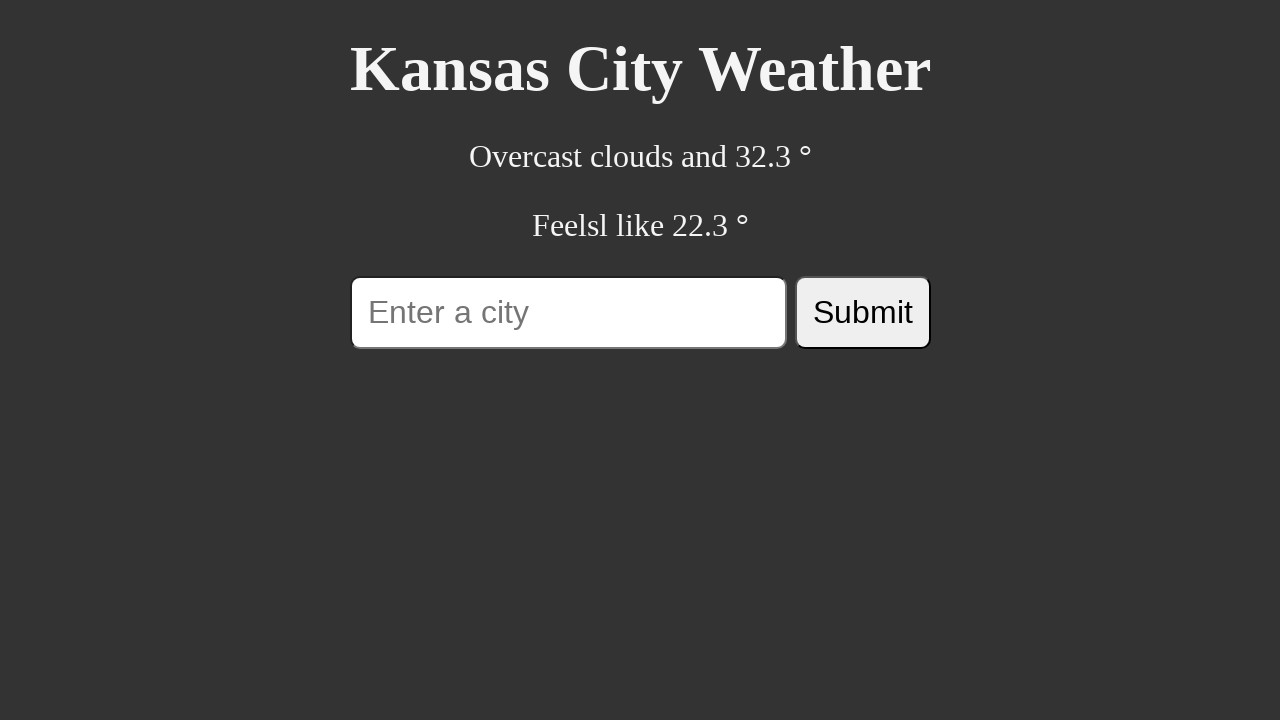

Navigated to weather page with unknown city 'UnknownCityXYZ'
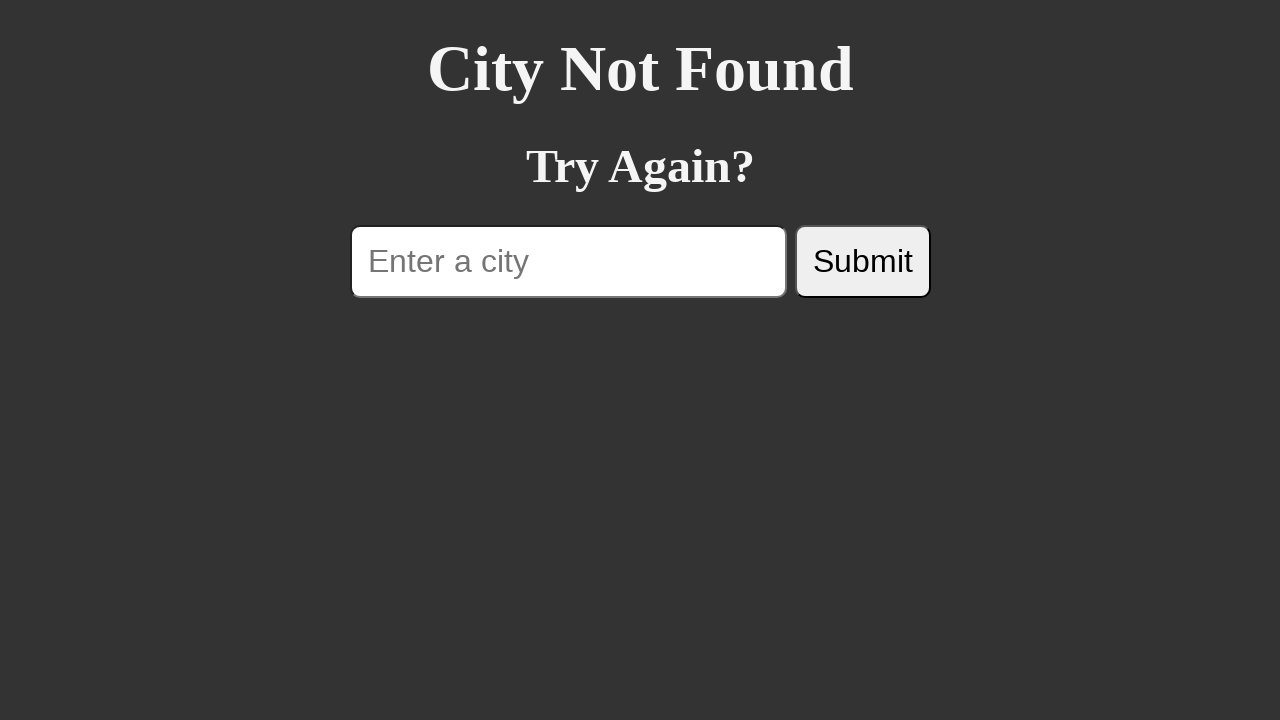

Verified 'City Not Found' error message is displayed for unknown city
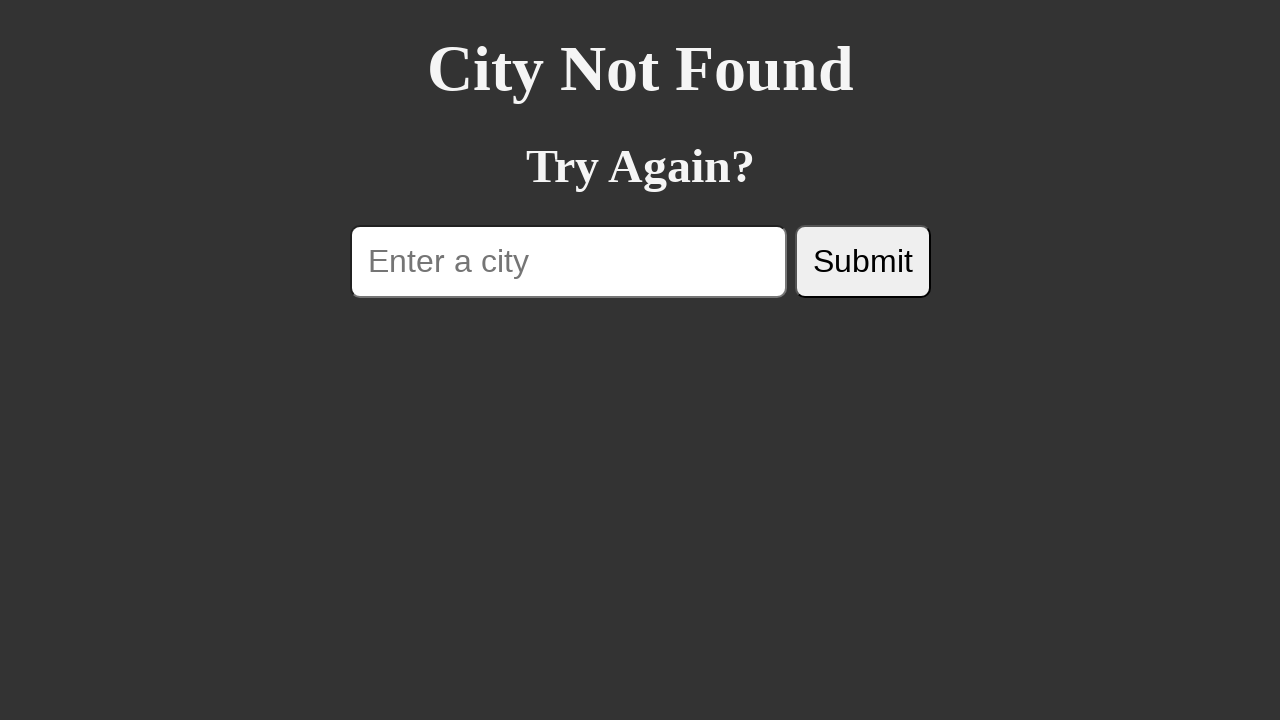

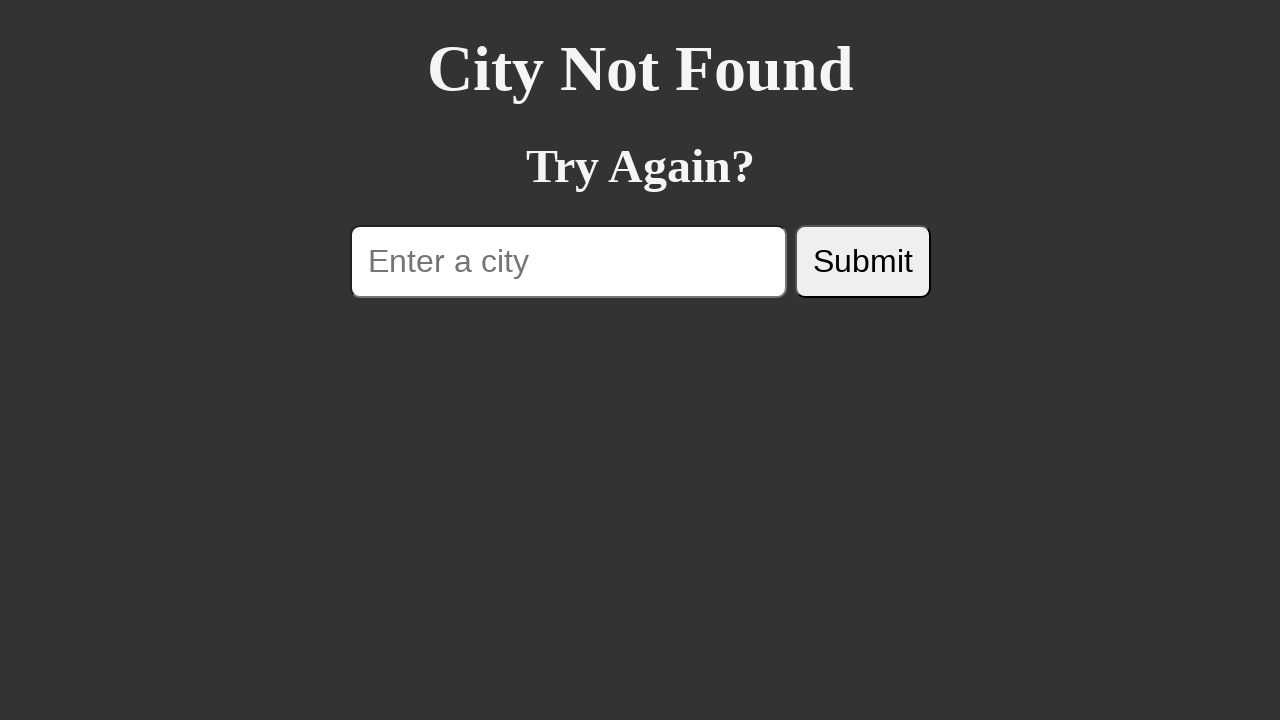